Opens a modal with scrollable content by clicking a button and verifies the modal content is displayed

Starting URL: https://applitools.github.io/demo/TestPages/ModalsPage/index.html

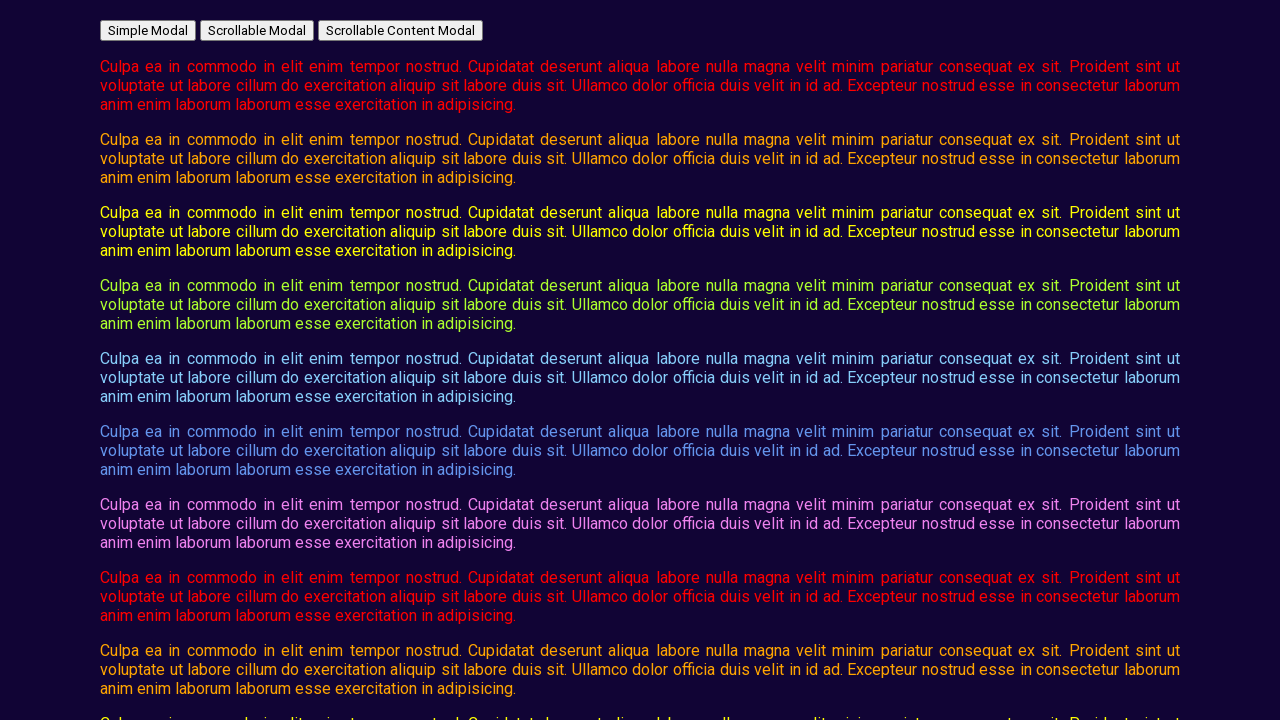

Clicked button to open scrollable content modal at (400, 30) on #open_scrollable_content_modal
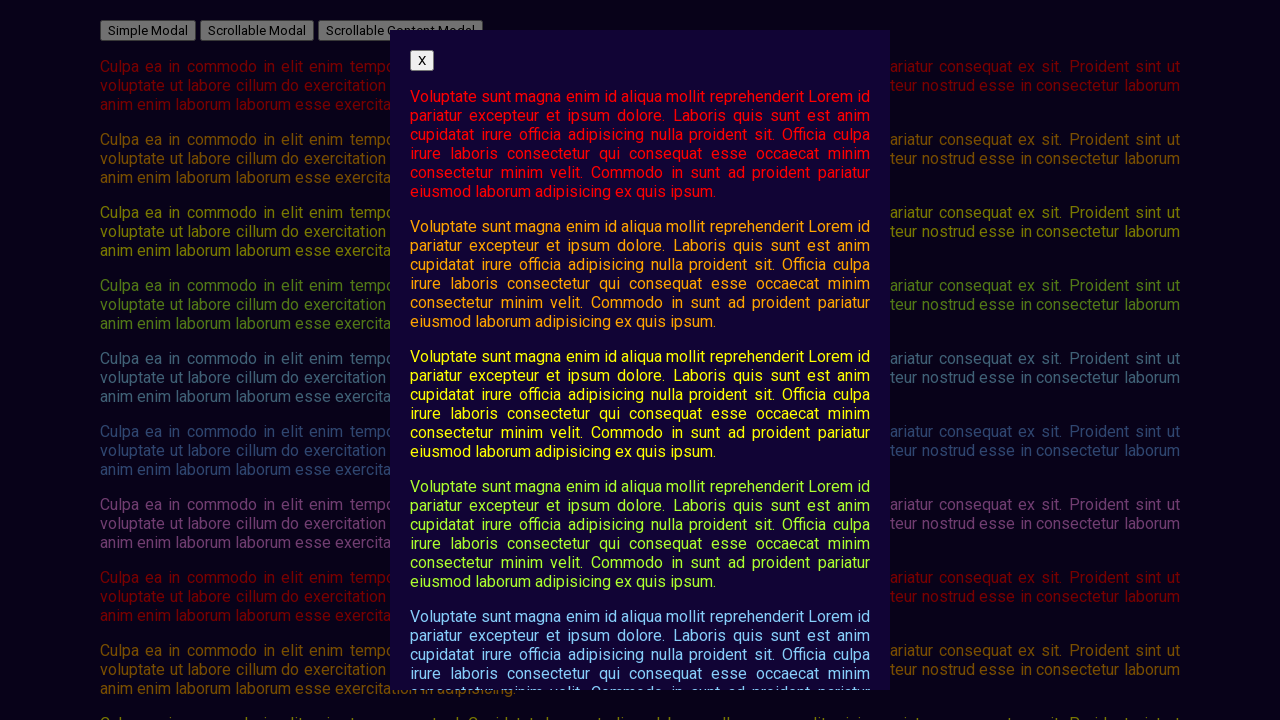

Modal content became visible
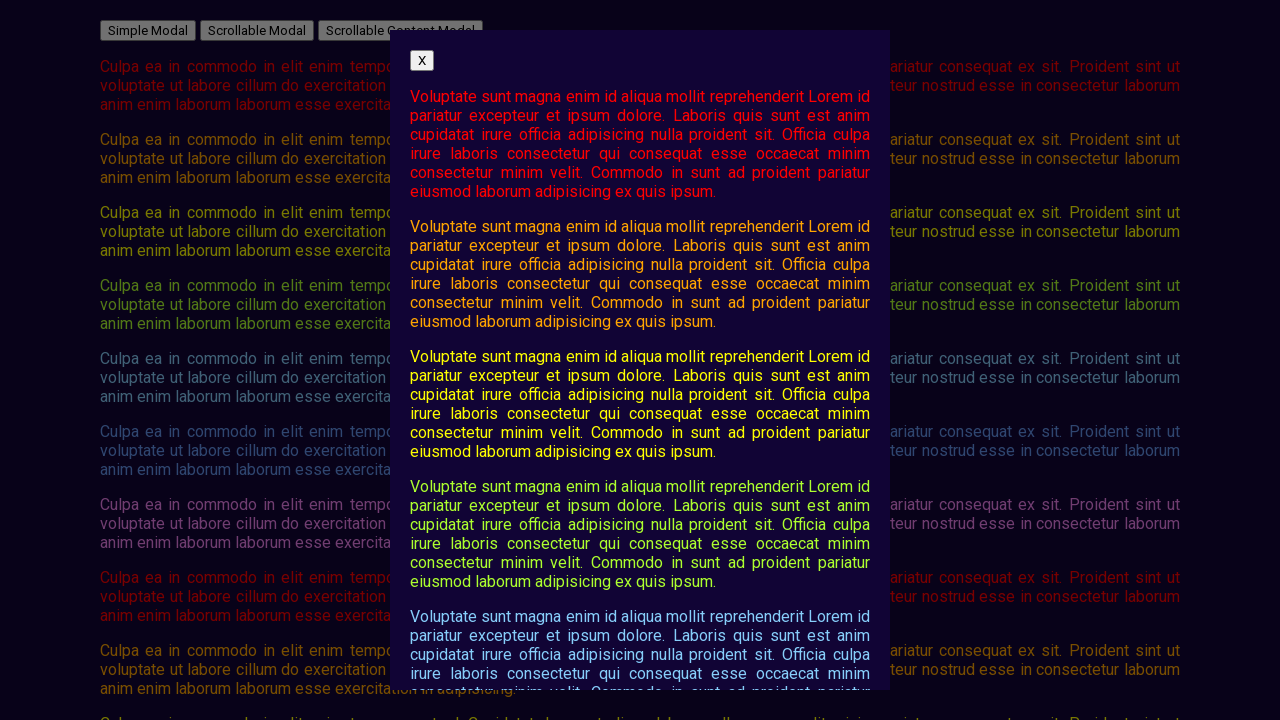

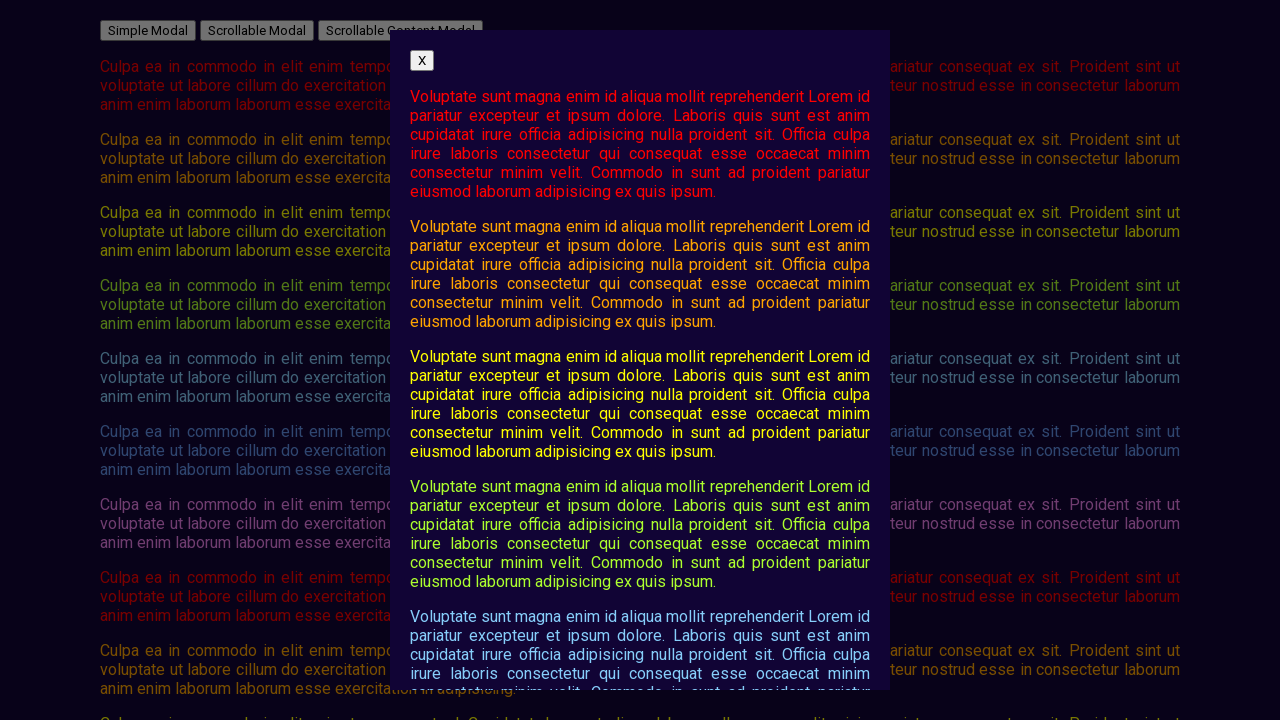